Navigates to a blog page and interacts with a static HTML table to verify table data is displayed correctly

Starting URL: http://omayo.blogspot.com/

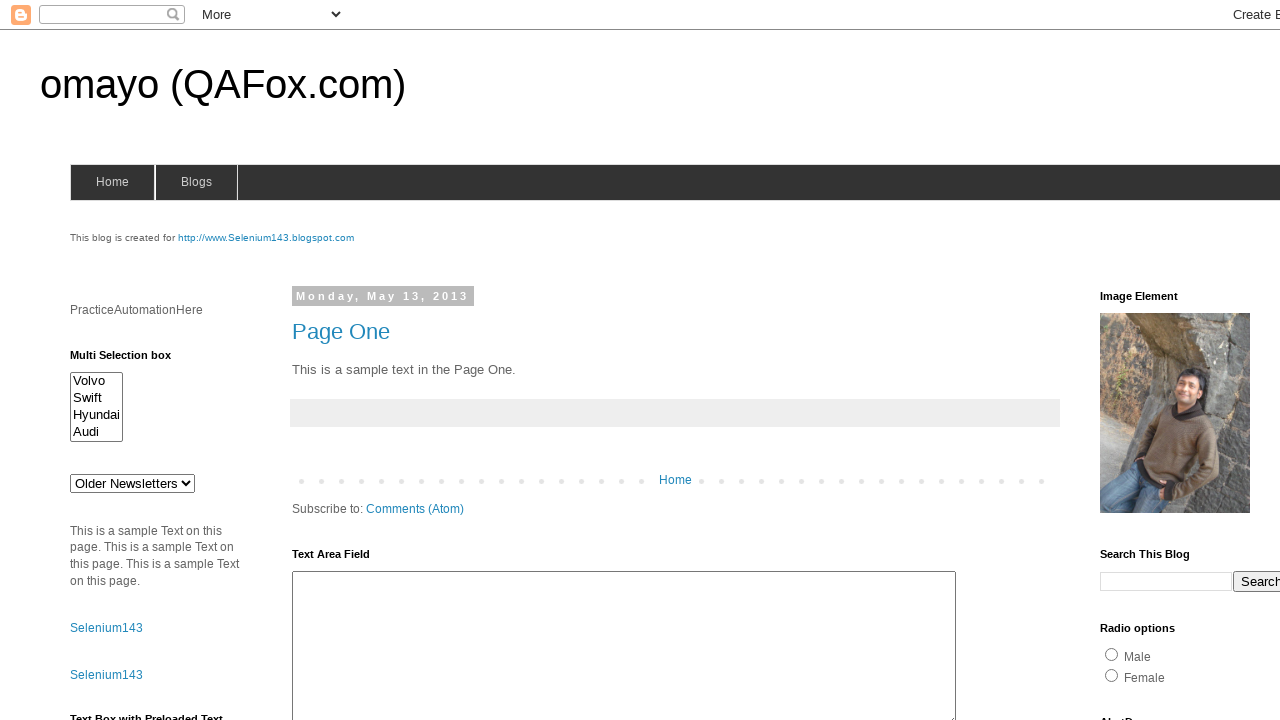

Navigated to blog page at http://omayo.blogspot.com/
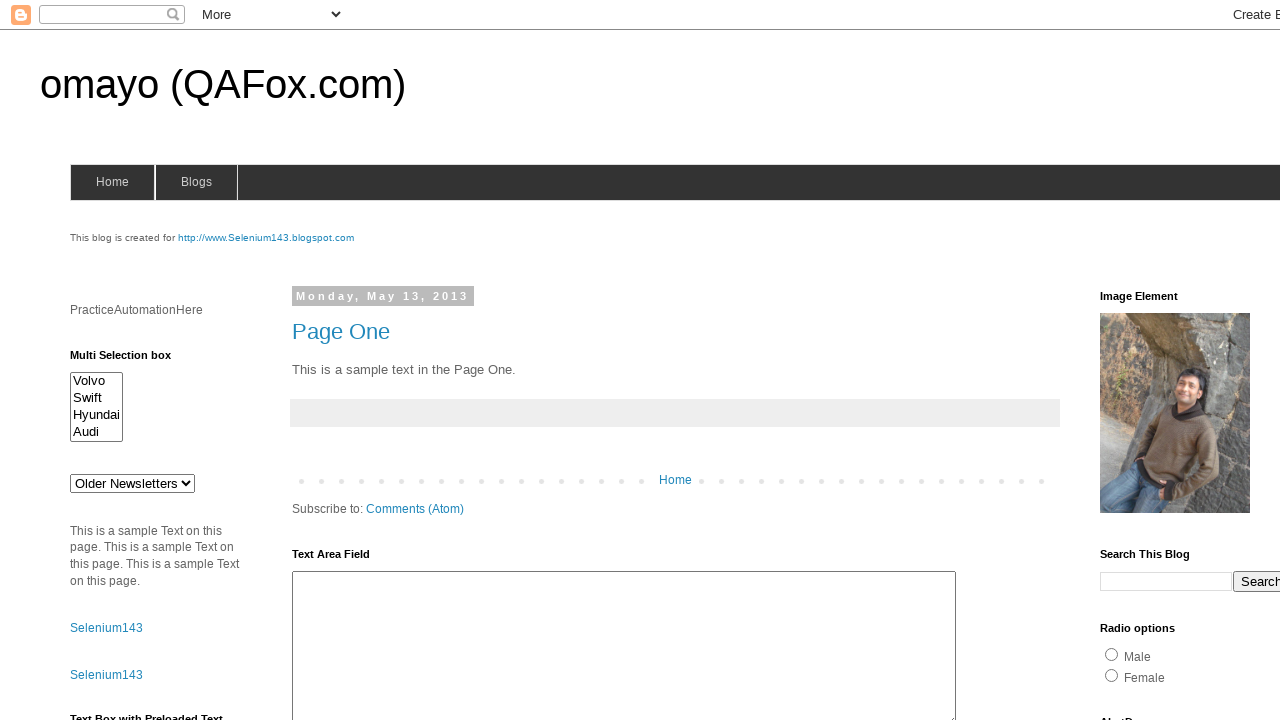

Static HTML table with id 'table1' loaded and visible
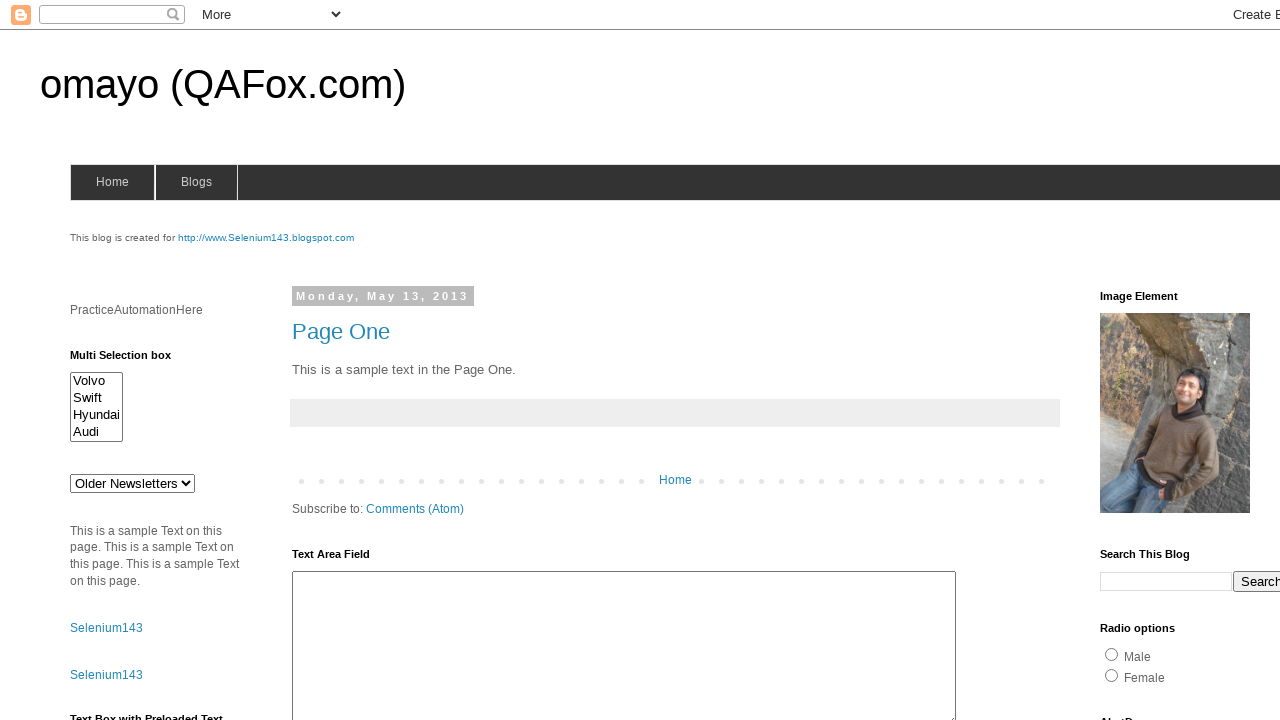

Verified first column of table rows is present
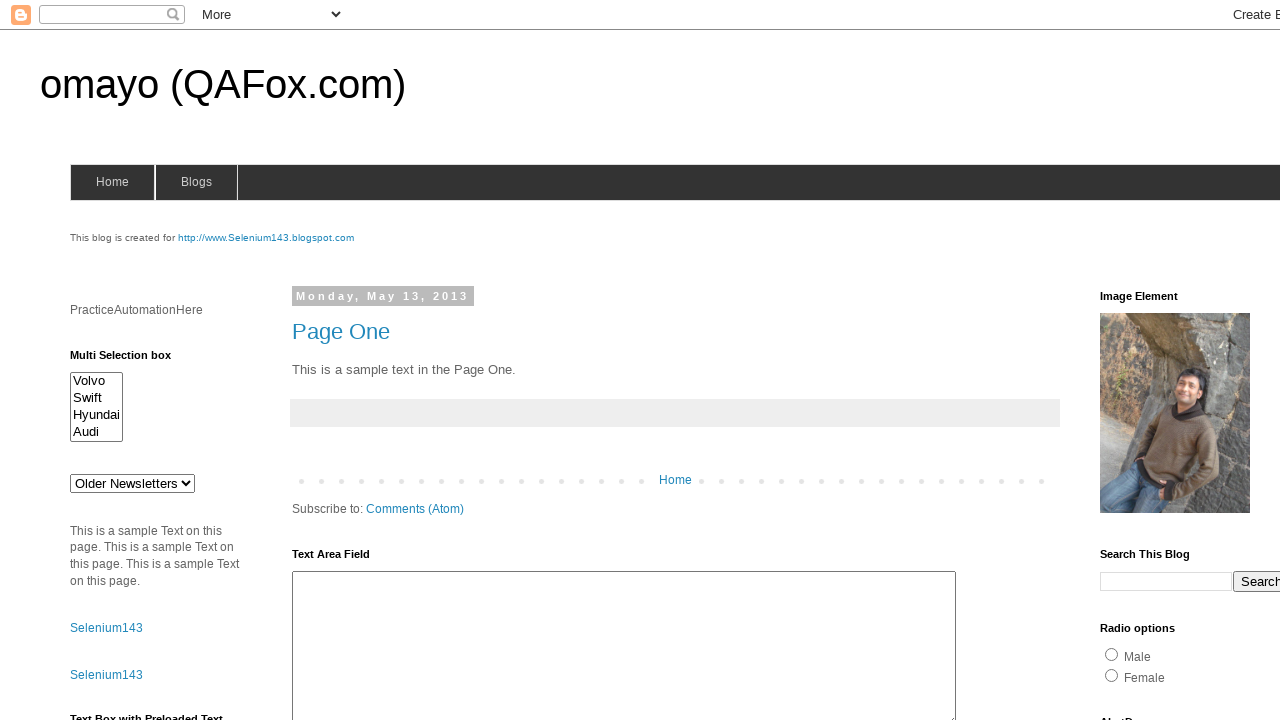

Verified second column of table rows is present
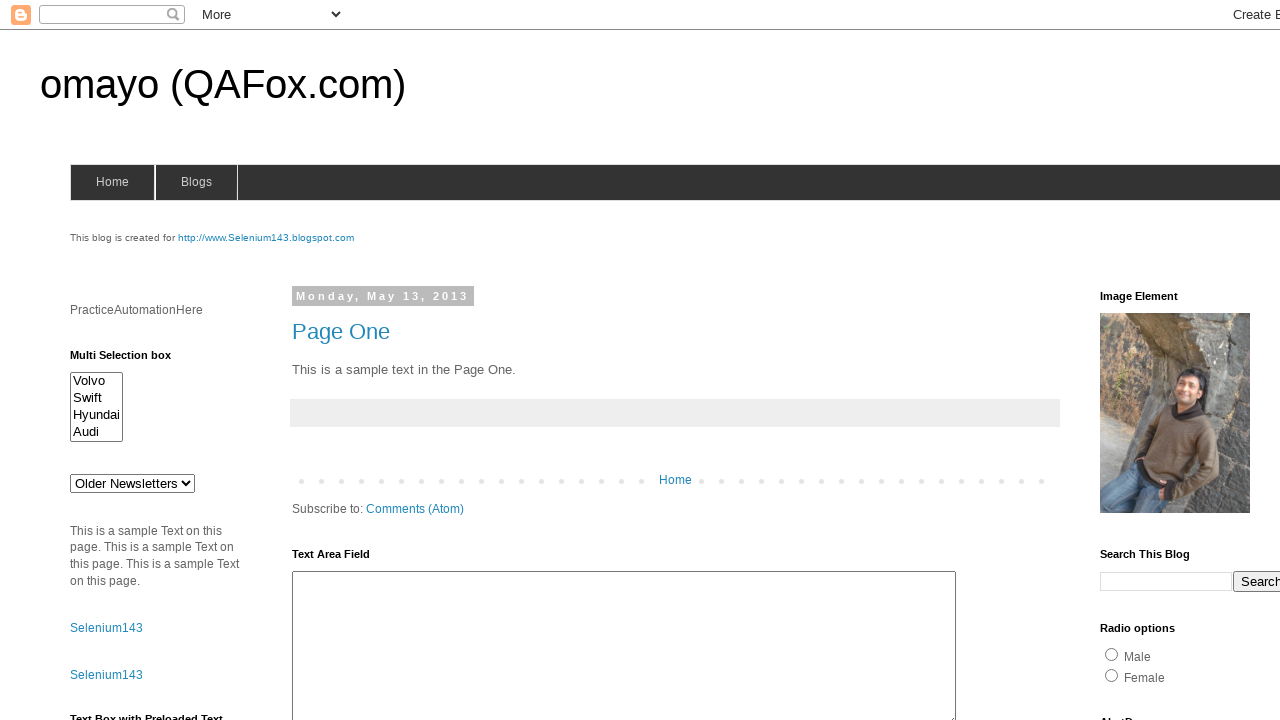

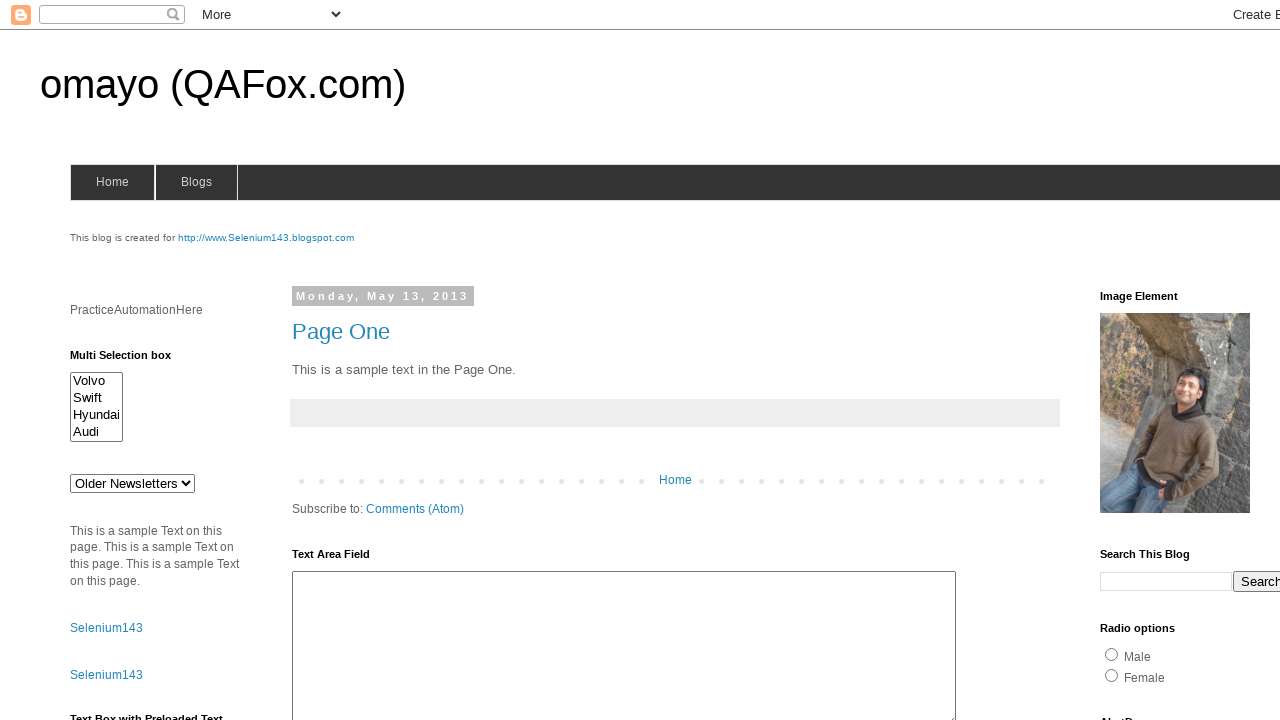